Tests radio button functionality by clicking through all three radio button options

Starting URL: https://rahulshettyacademy.com/AutomationPractice/

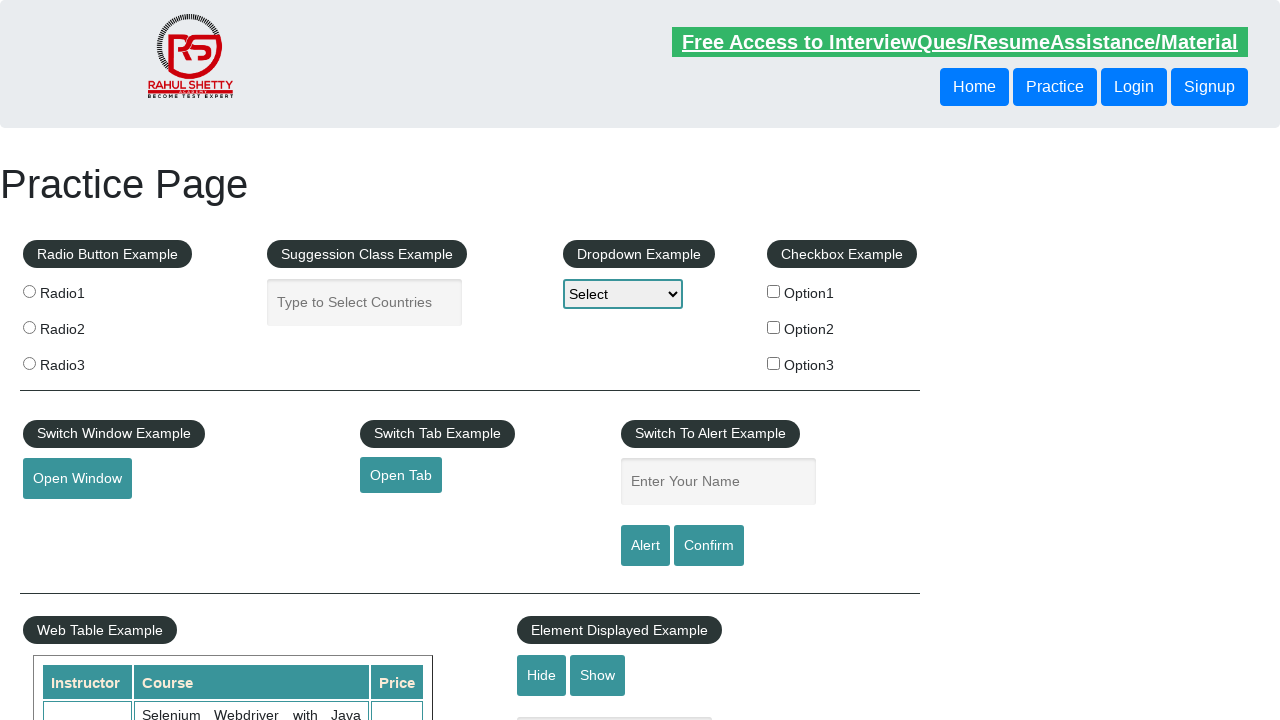

Clicked radio button 1 at (29, 291) on input.radioButton[value=radio1]
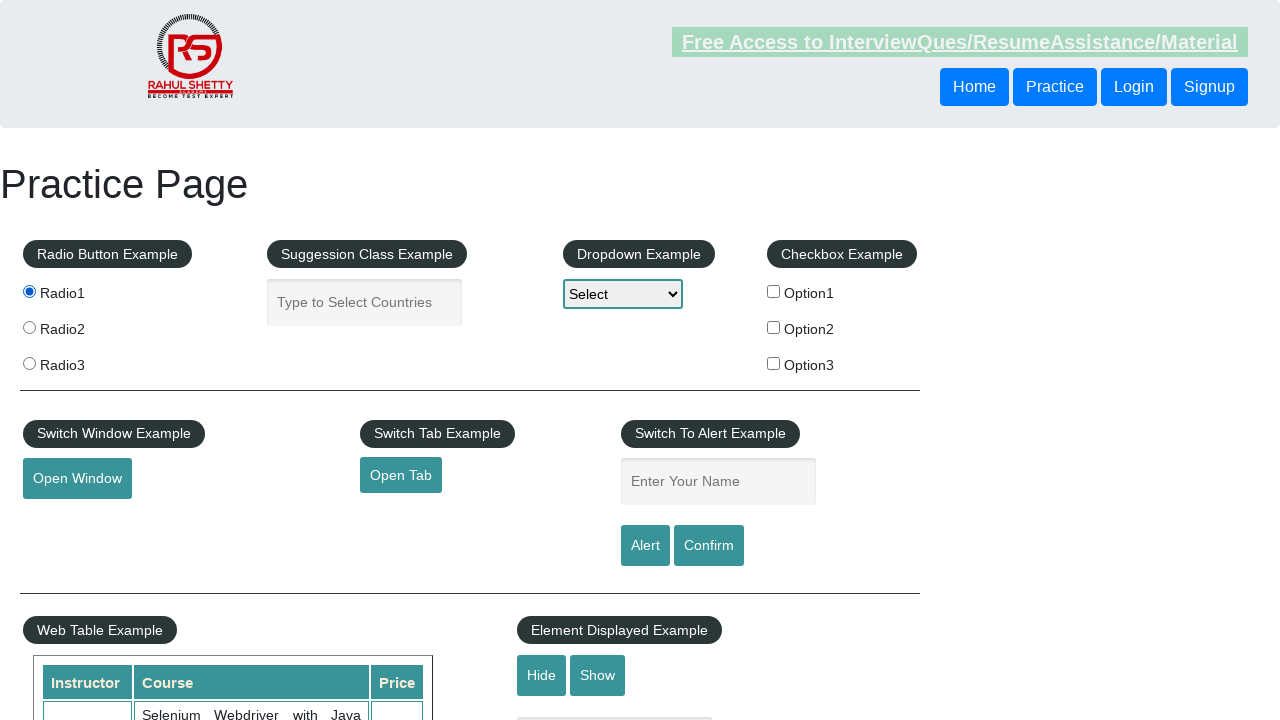

Clicked radio button 2 at (29, 327) on input.radioButton[value=radio2]
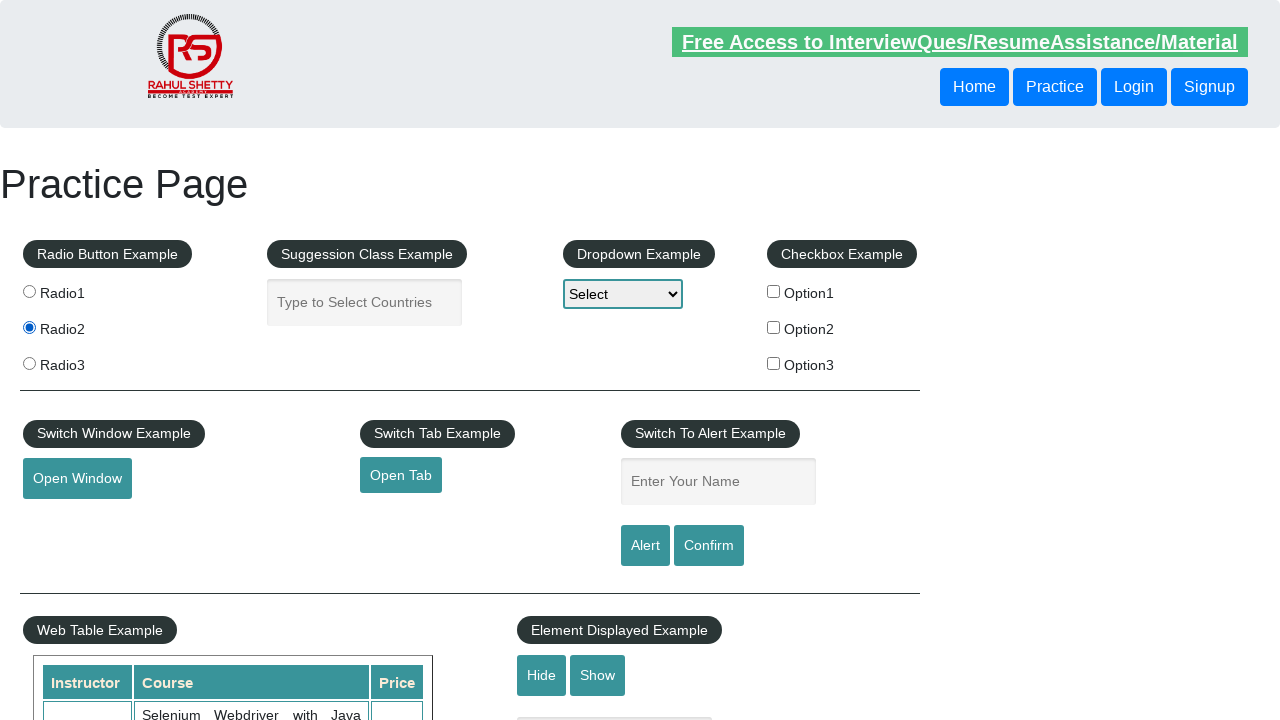

Clicked radio button 3 at (29, 363) on input.radioButton[value=radio3]
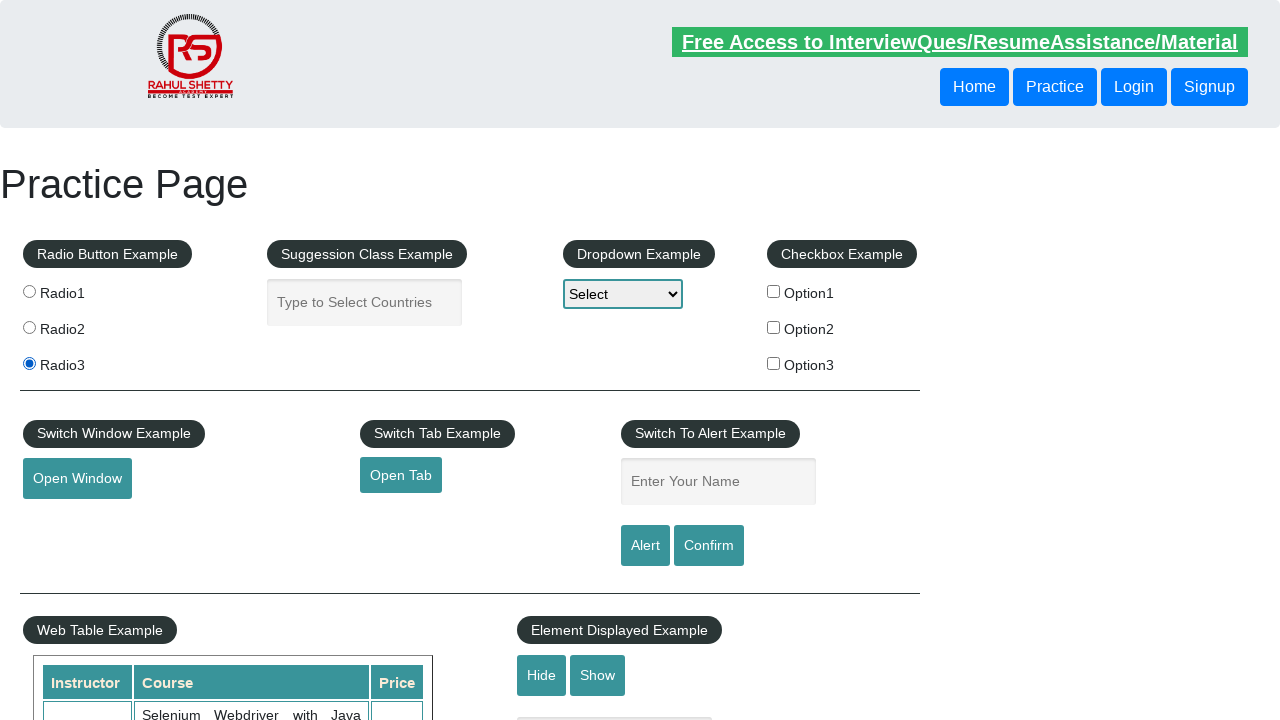

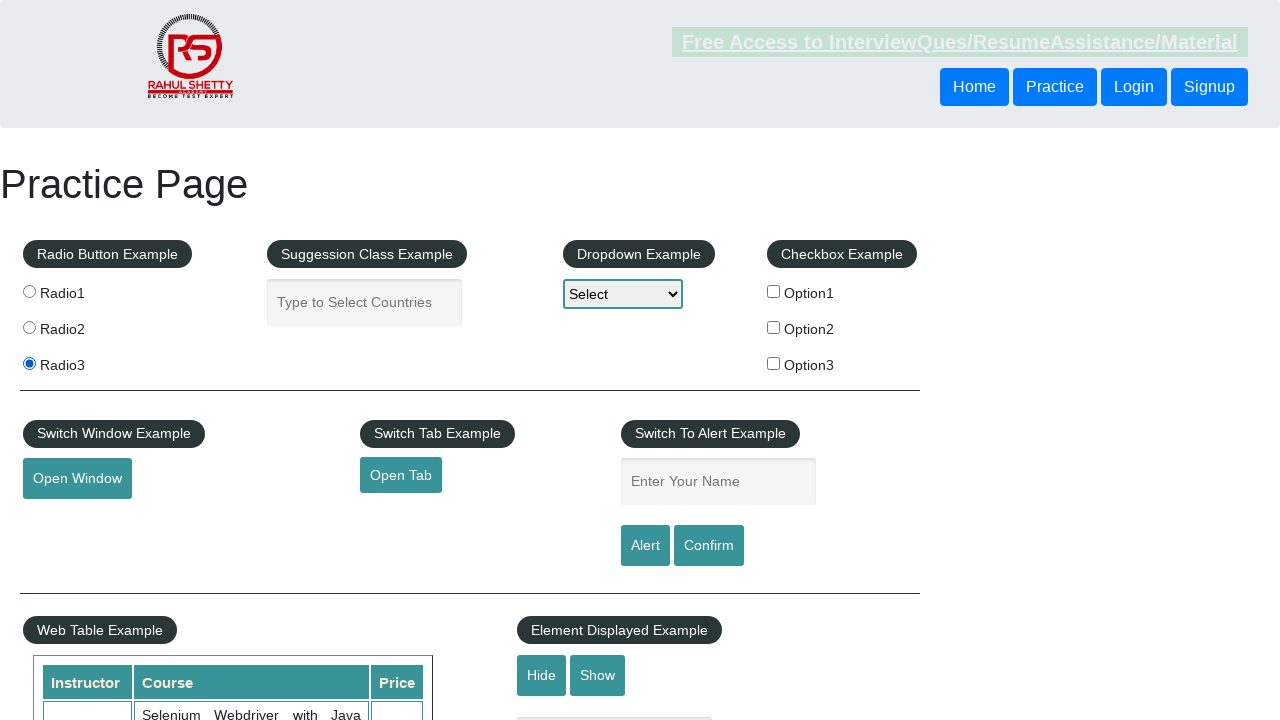